Tests login with invalid credentials and verifies the error message contains expected text

Starting URL: https://the-internet.herokuapp.com/login

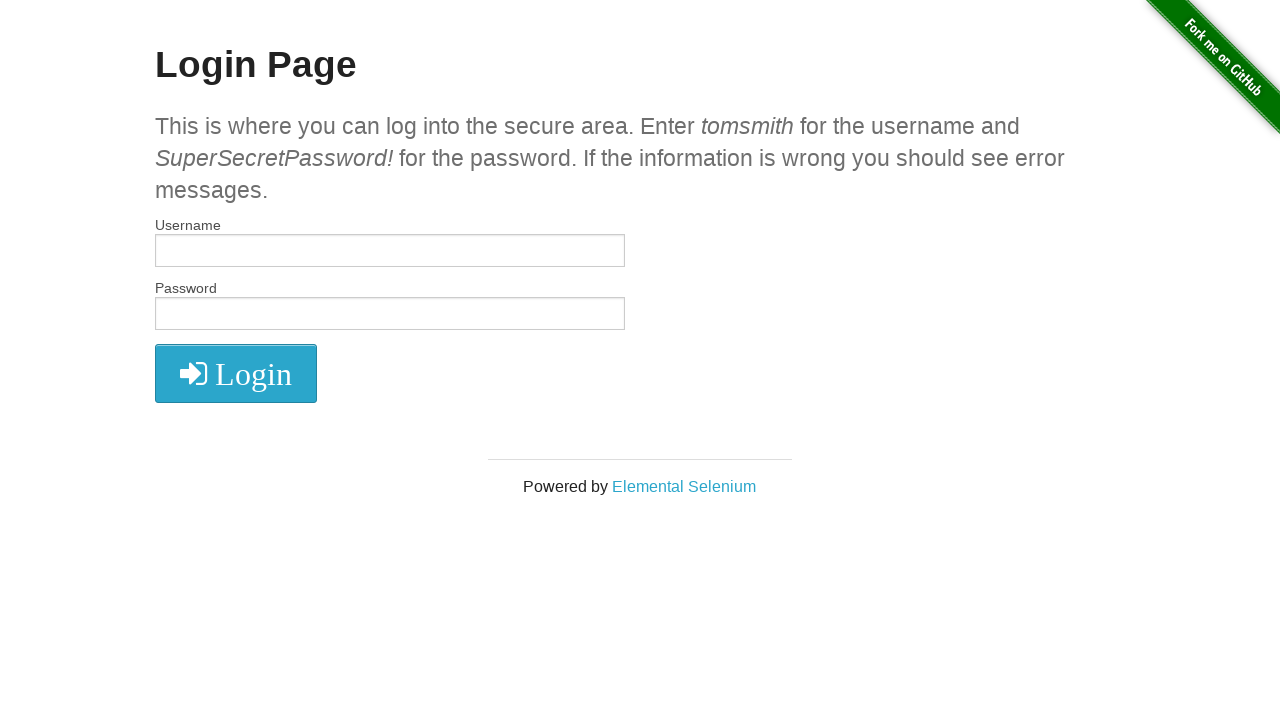

Filled username field with 'InvalidUser123' on //*[@id="username"]
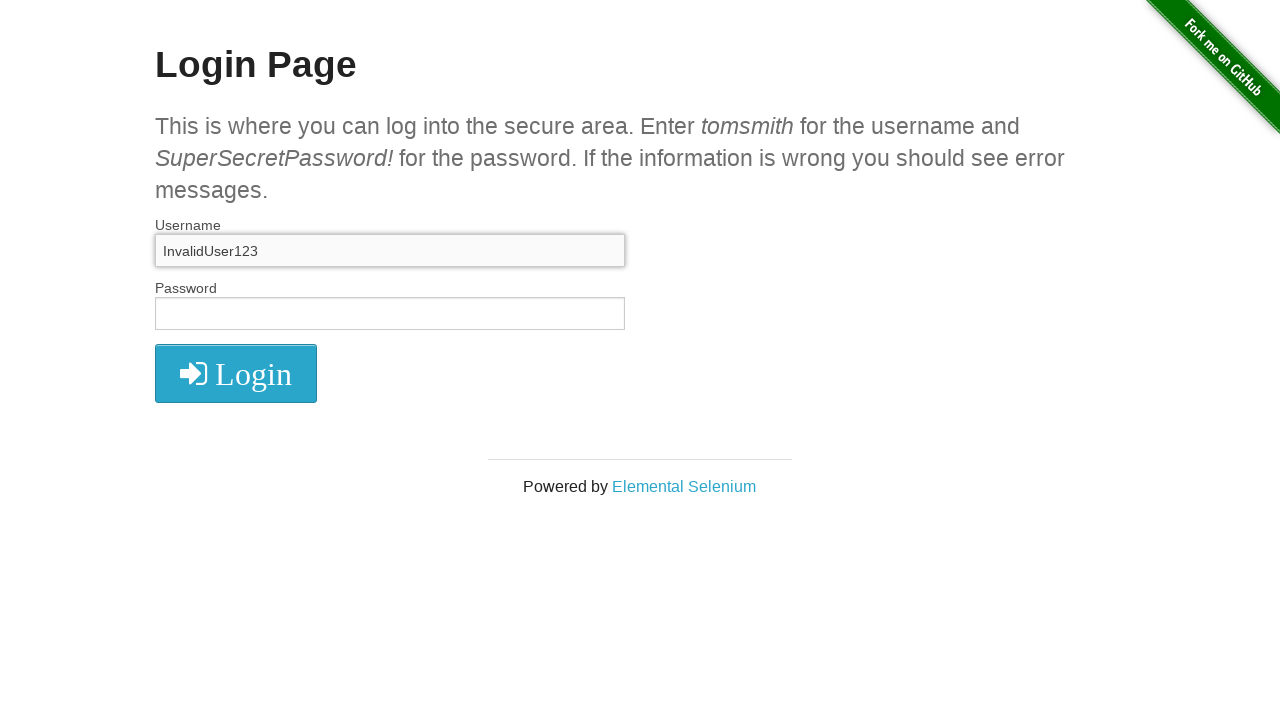

Filled password field with 'wrongpassword456' on //*[@id="password"]
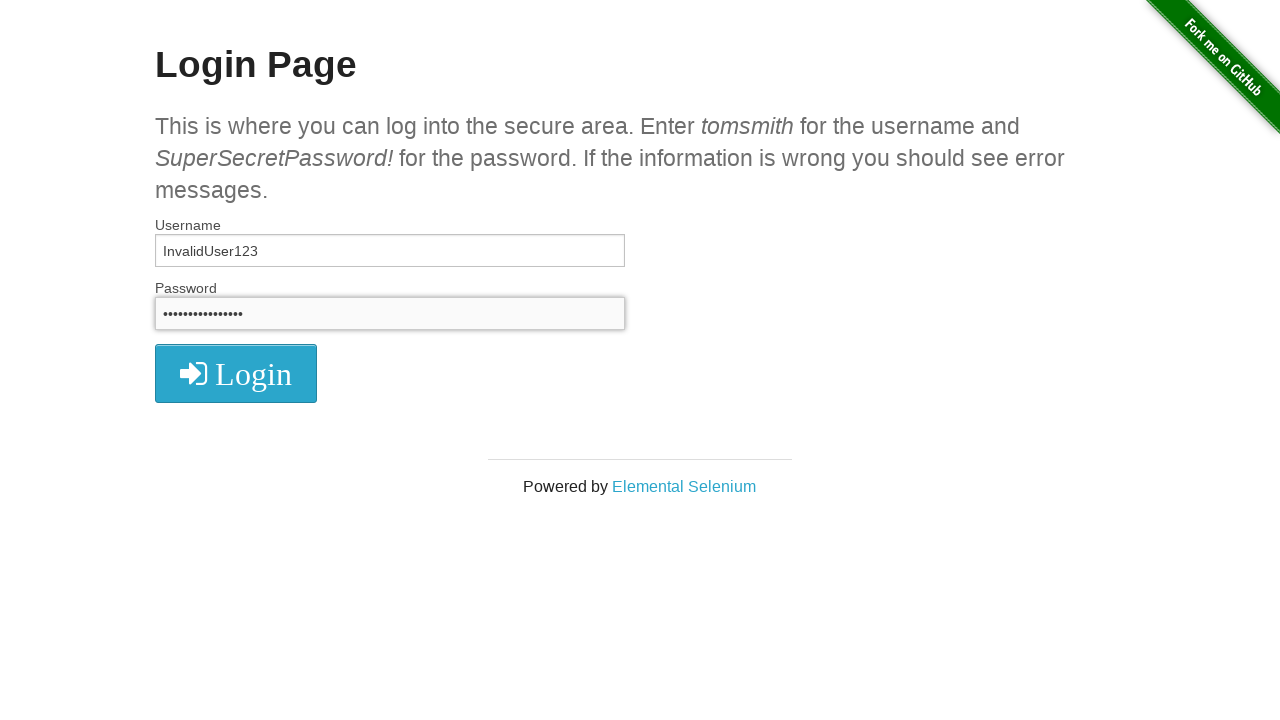

Clicked login button at (236, 374) on xpath=//*[@id="login"]/button/i
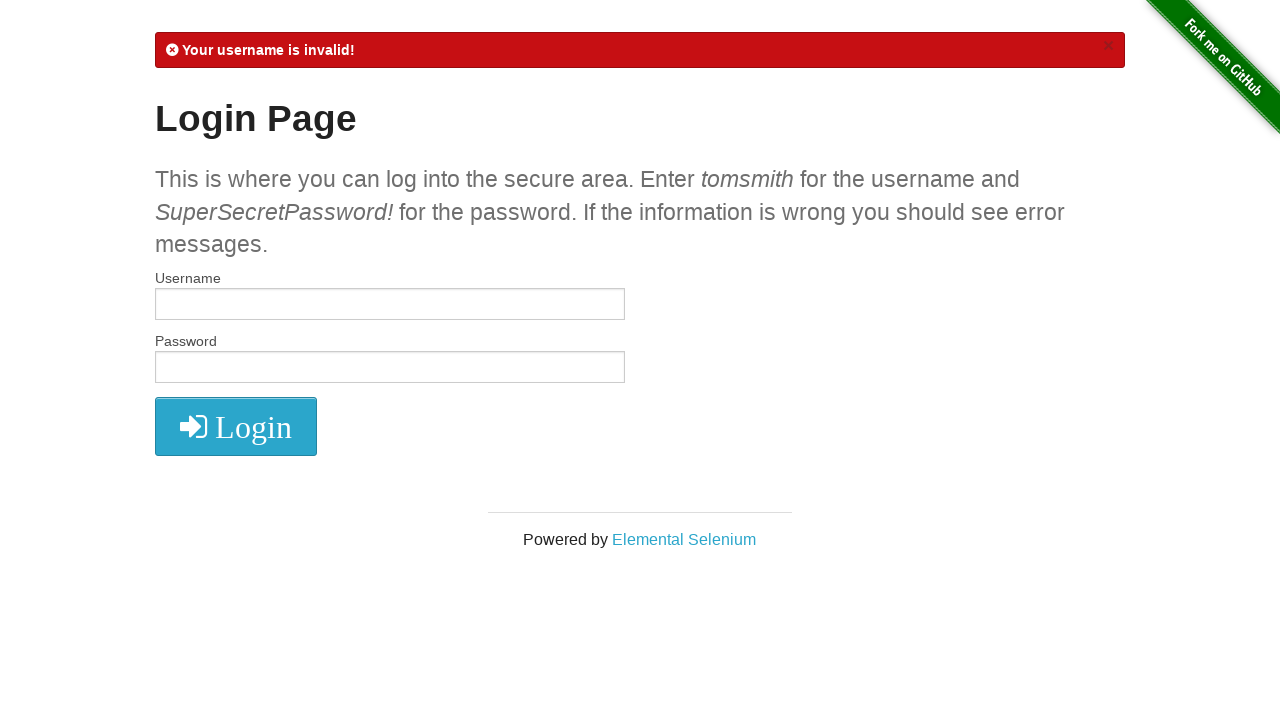

Verified error message contains 'Your username is invalid!'
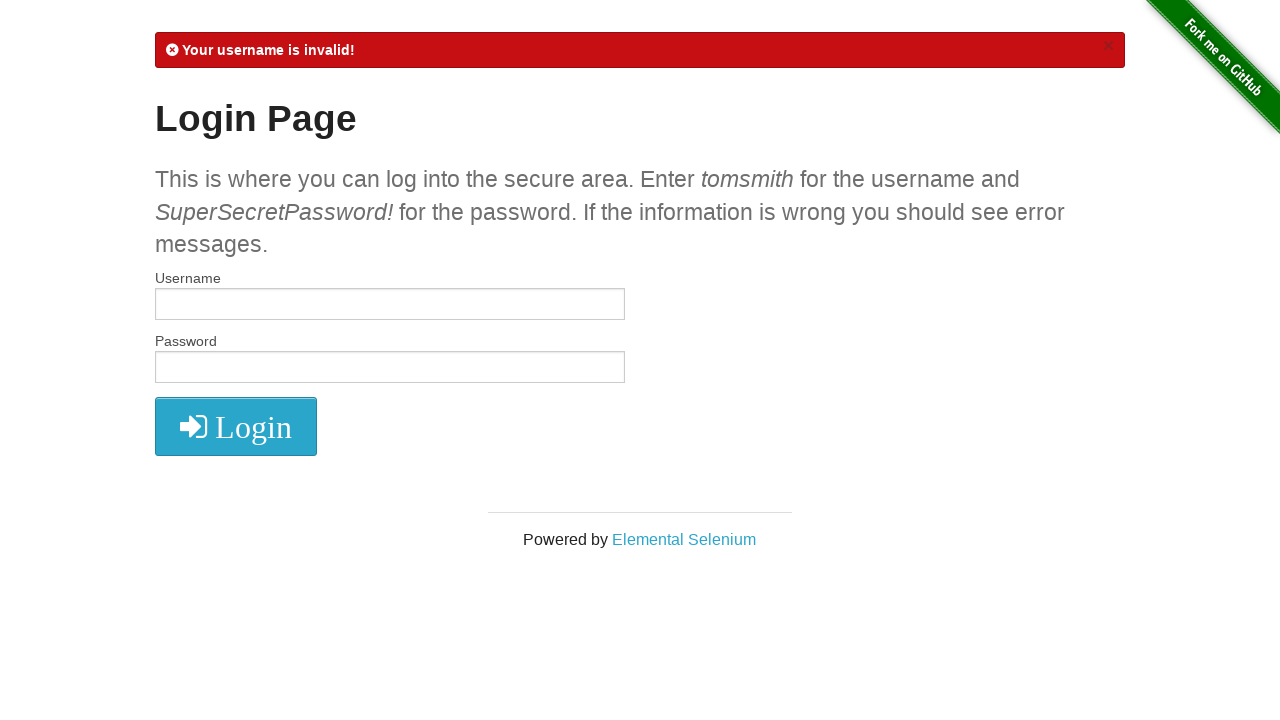

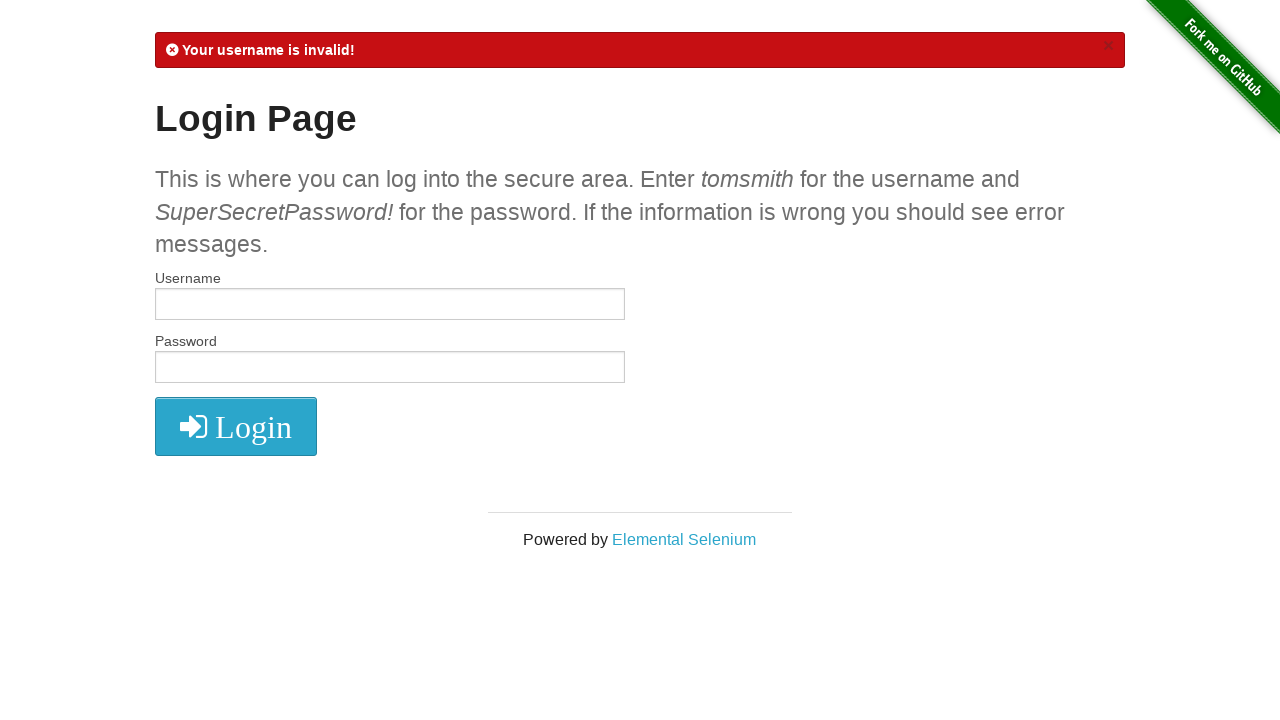